Waits for price to reach $100, clicks book button, solves a mathematical problem and submits the answer

Starting URL: http://suninjuly.github.io/explicit_wait2.html

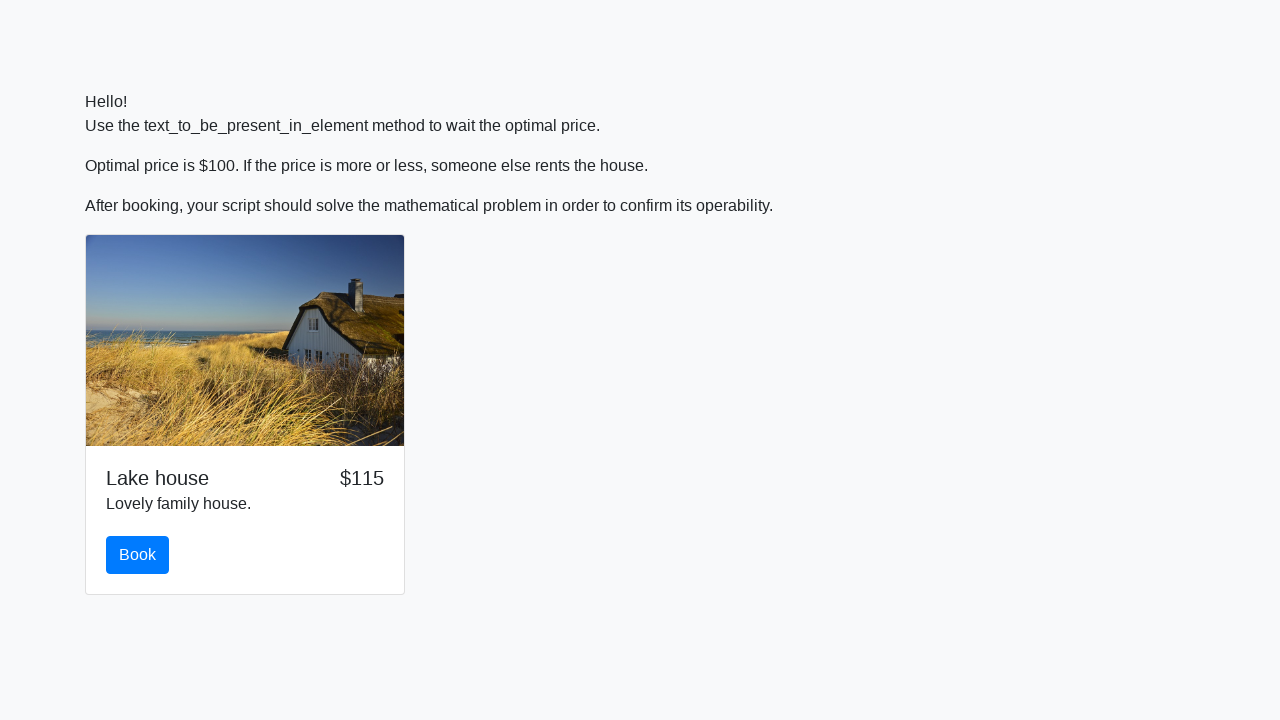

Waited for price to reach $100
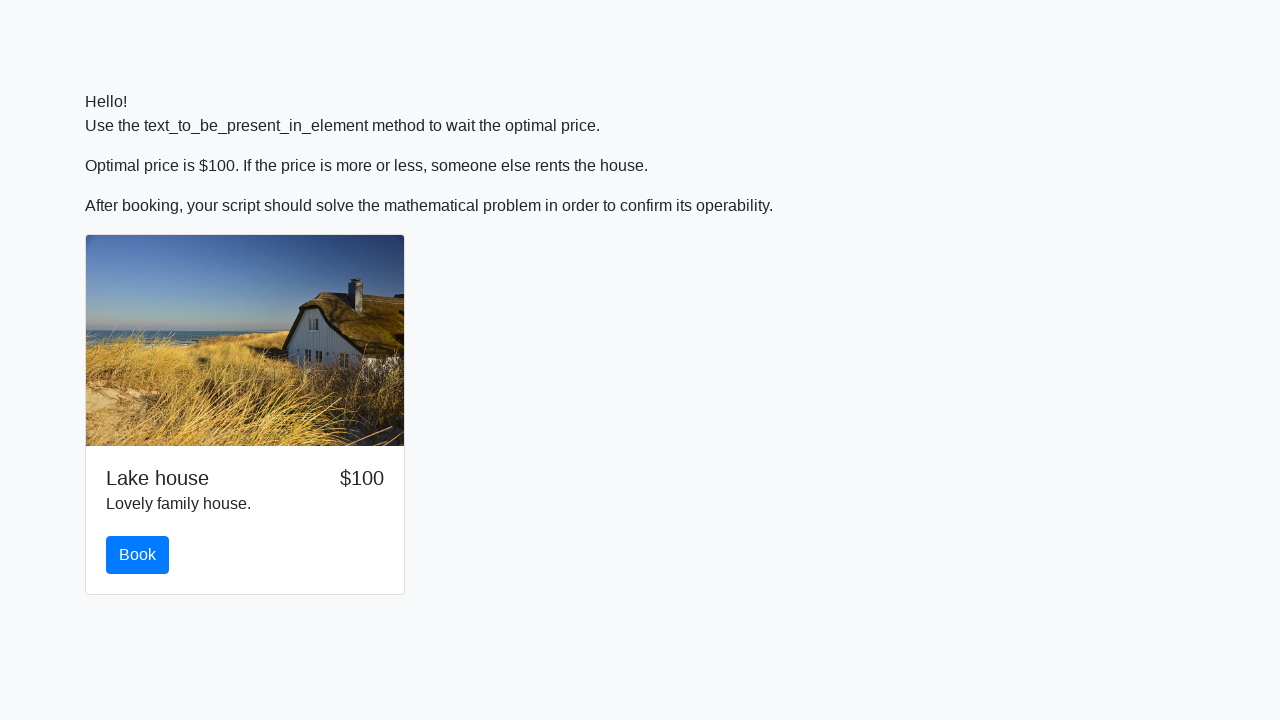

Clicked book button at (138, 555) on #book
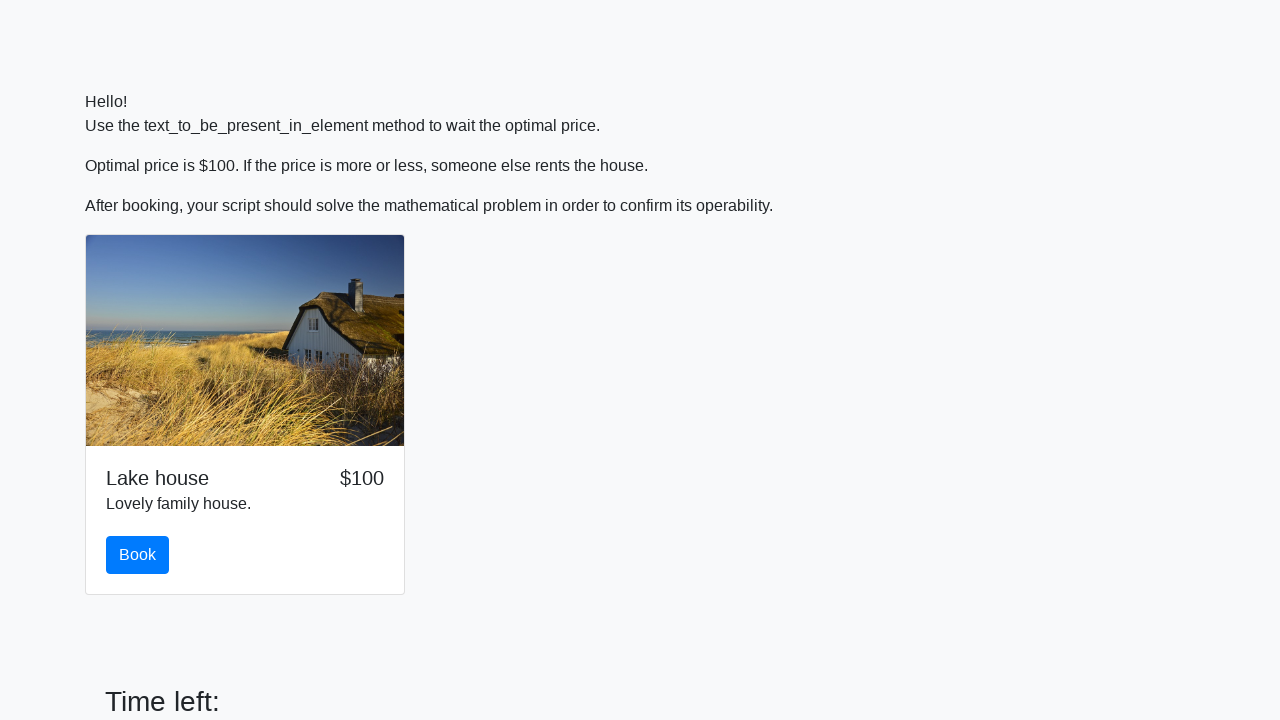

Retrieved input value for calculation: 417
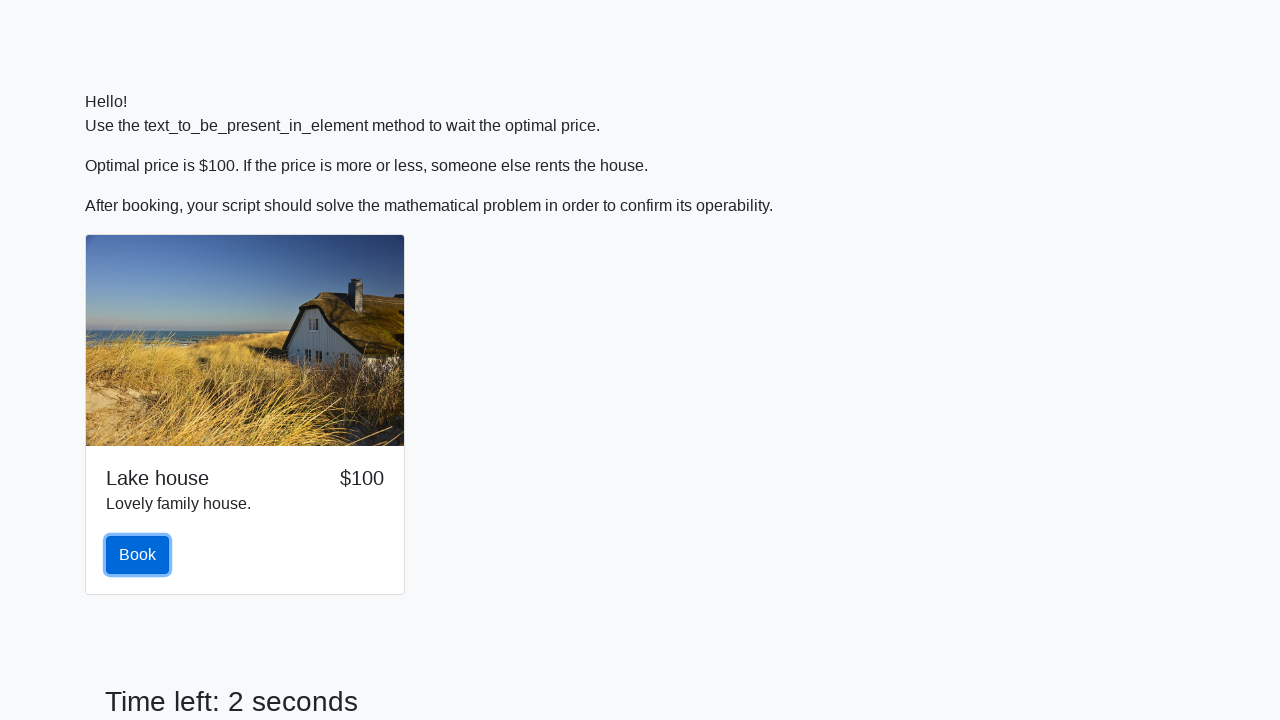

Solved mathematical problem: log(12*sin(417)) = 2.1826663099840022
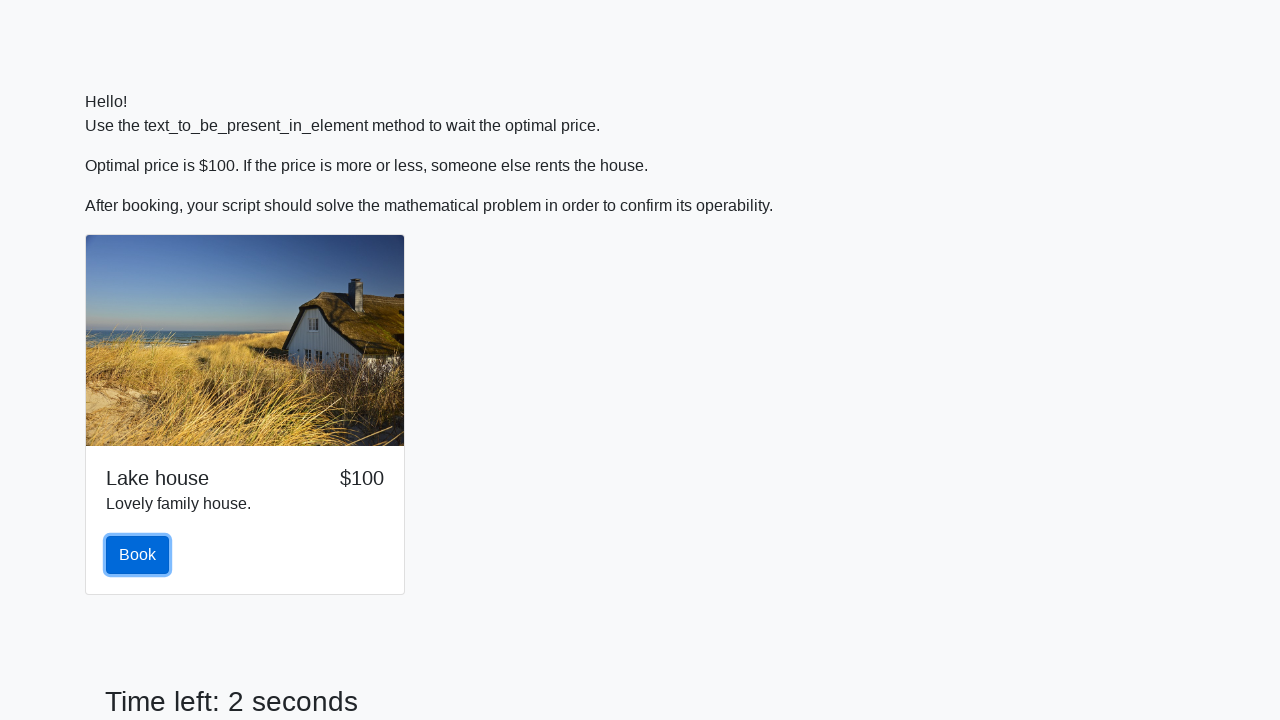

Filled answer field with calculated result: 2.1826663099840022 on #answer
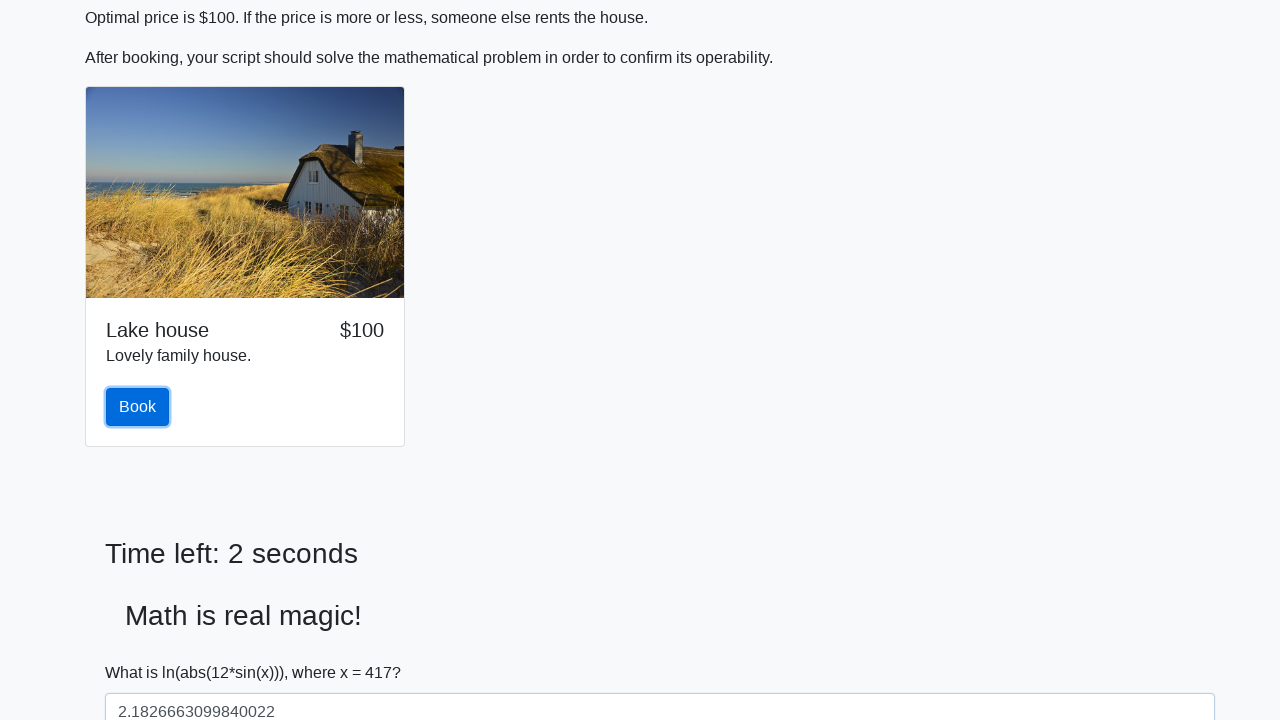

Clicked submit button to submit the form at (143, 651) on xpath=//html/body/form/div/div/button
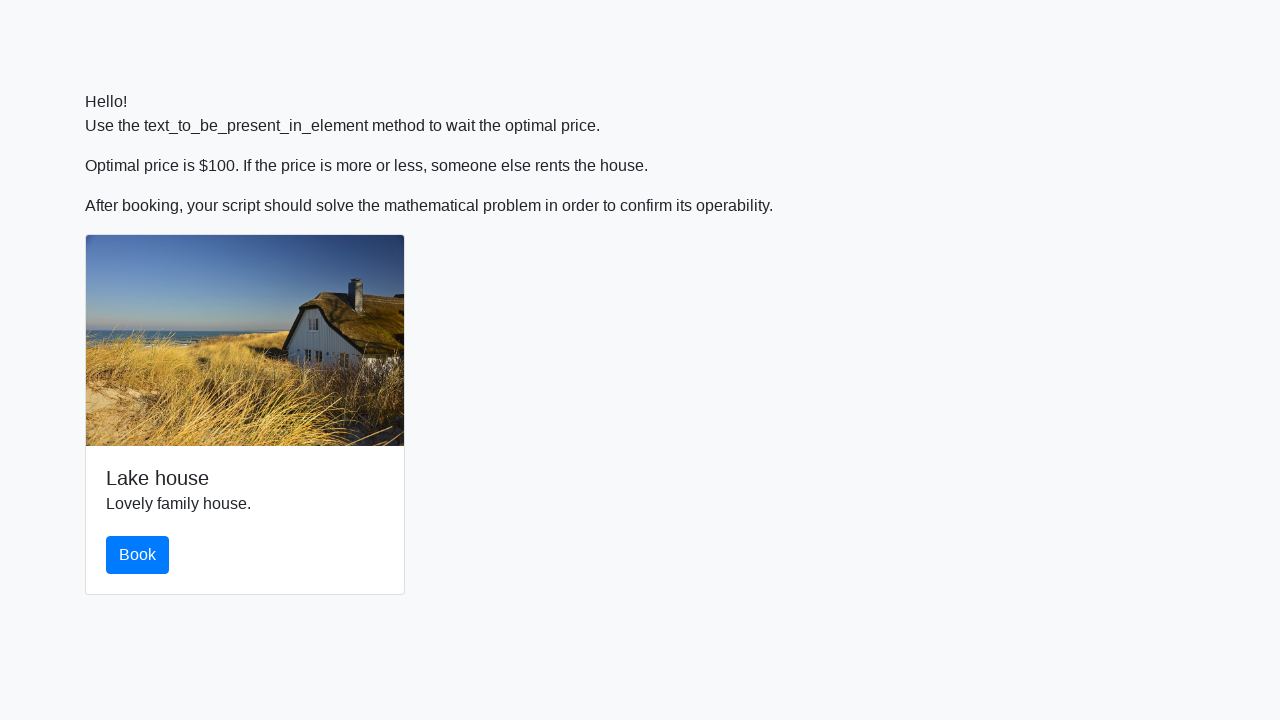

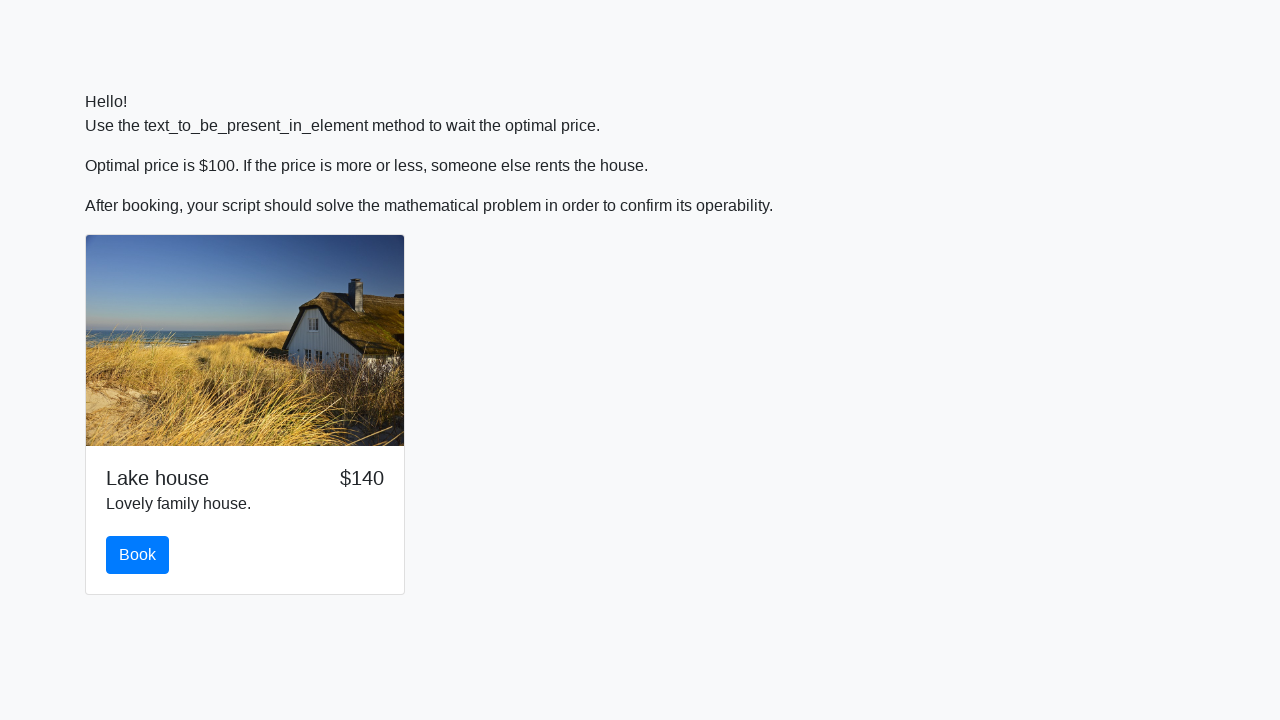